Tests alert popup functionality by triggering a confirm dialog and dismissing it

Starting URL: https://rahulshettyacademy.com/AutomationPractice/

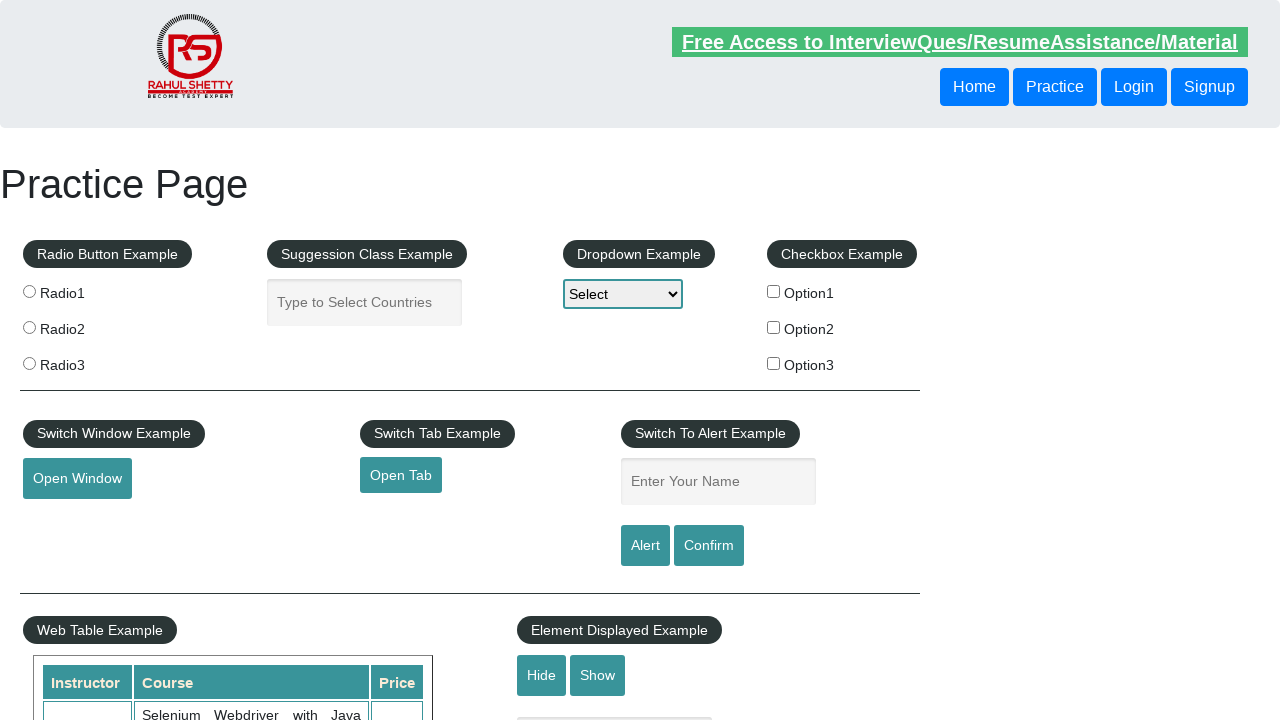

Clicked confirm button to trigger alert popup at (709, 546) on #confirmbtn
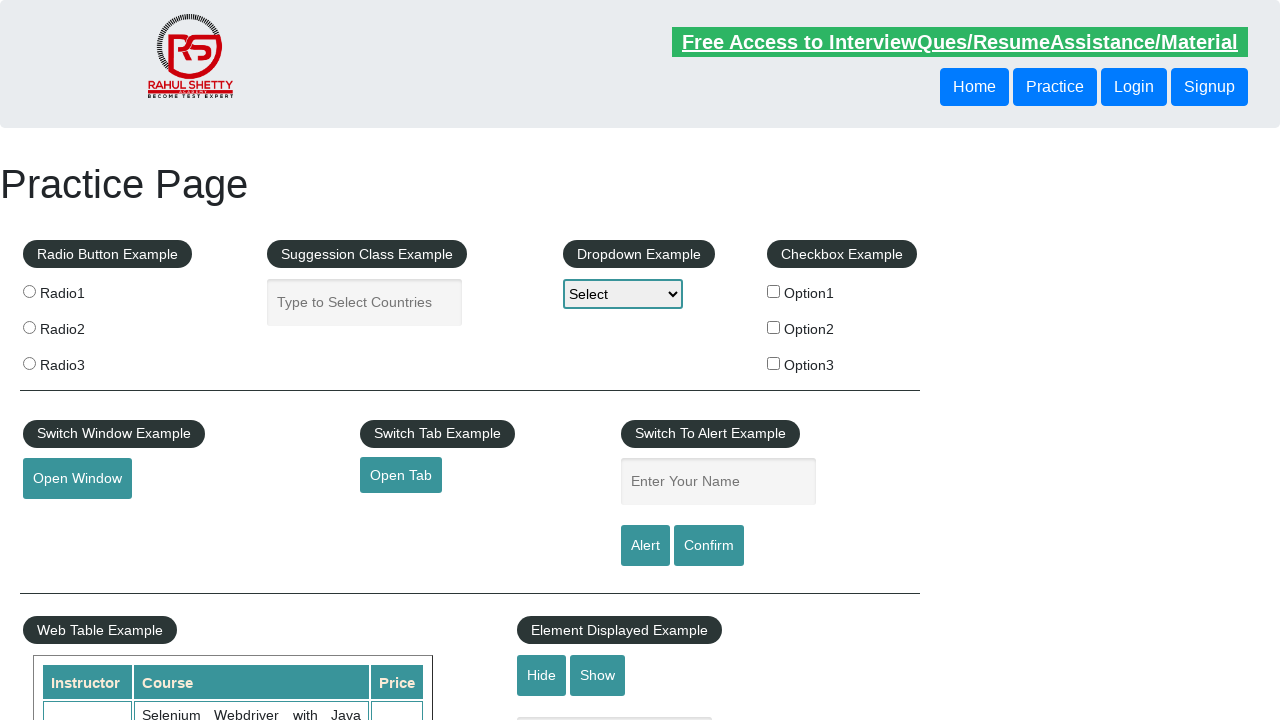

Set up dialog handler to dismiss confirm popup
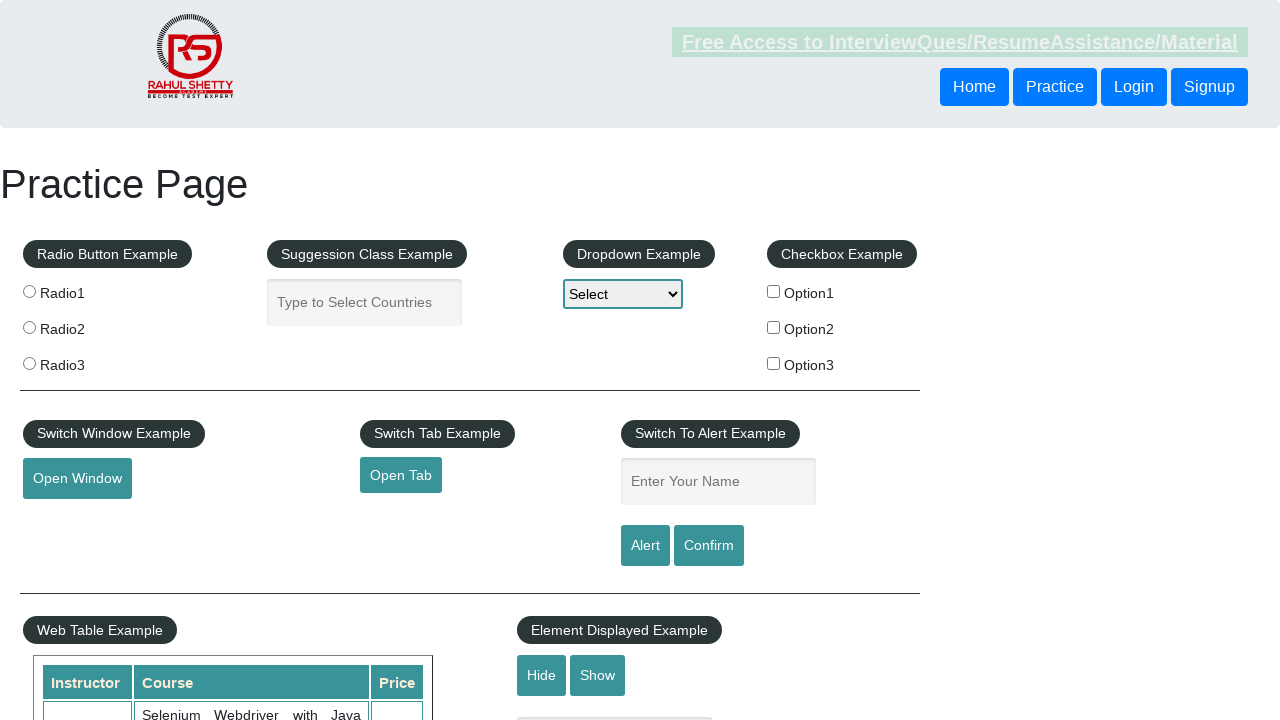

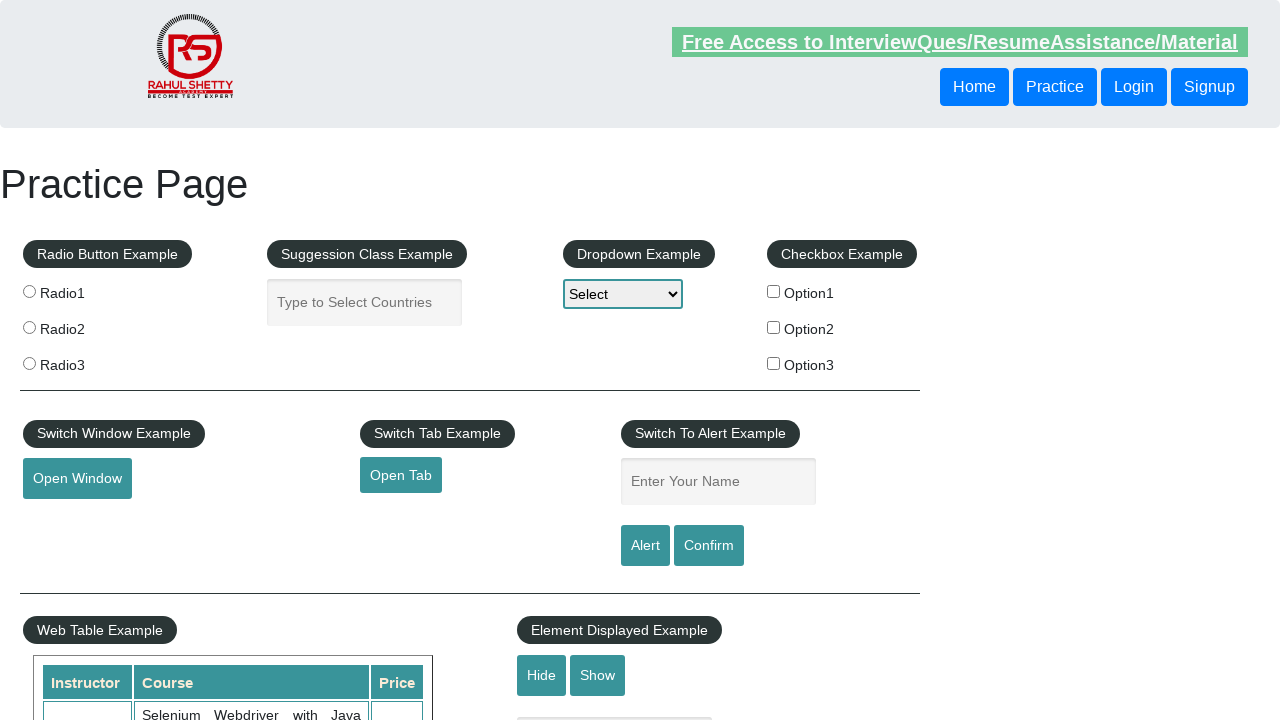